Tests show/hide button functionality by clicking buttons and verifying element visibility and button states

Starting URL: https://kristinek.github.io/site/examples/actions

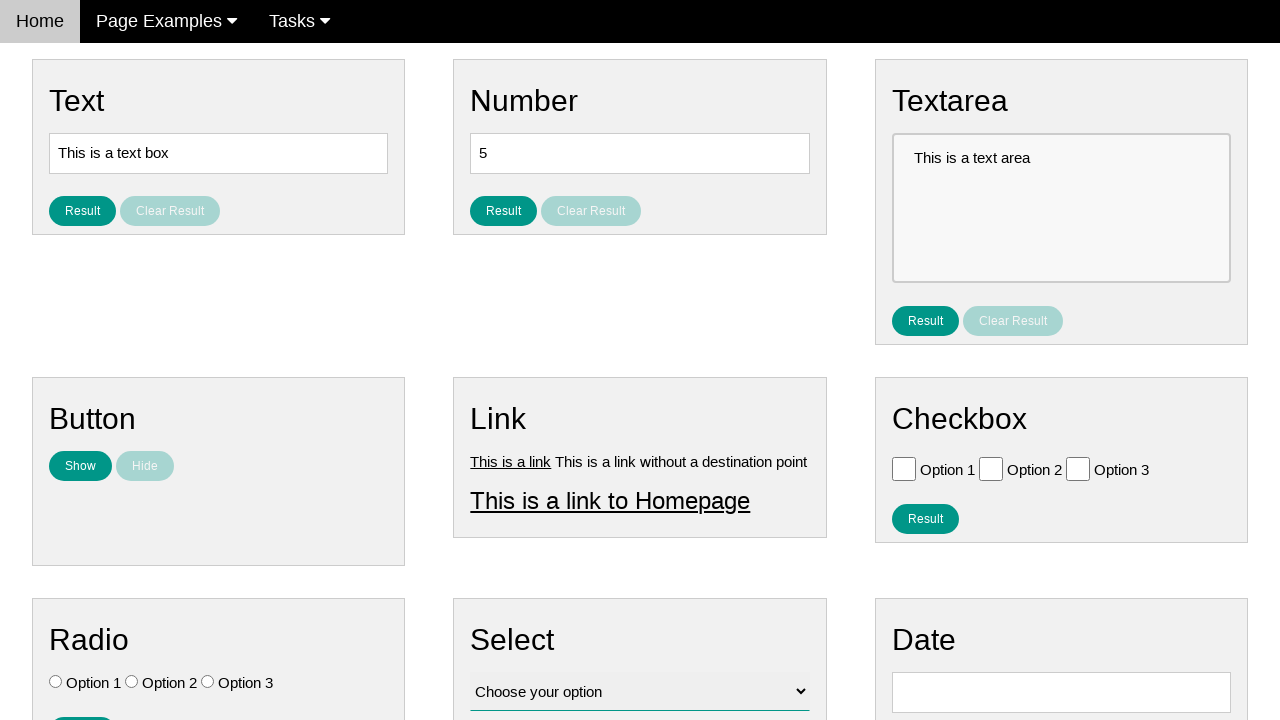

Clicked show button to display text at (80, 466) on #show_text
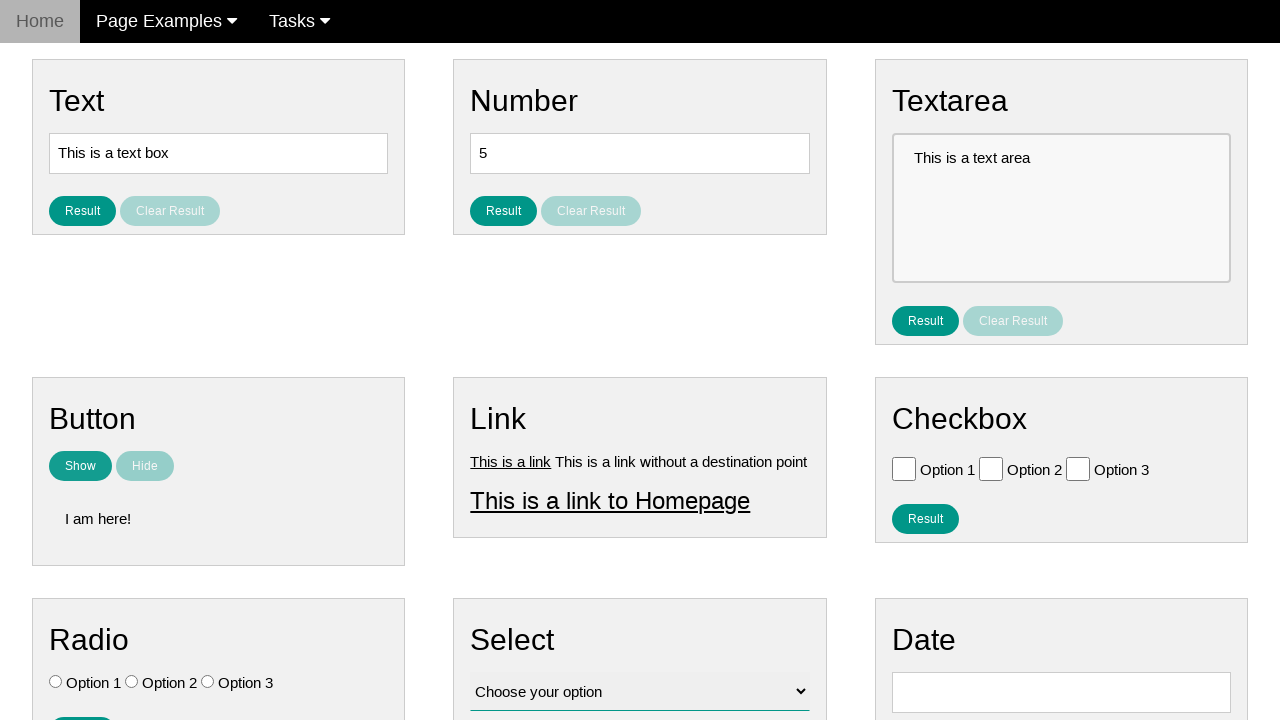

Verified text element is visible after clicking show button
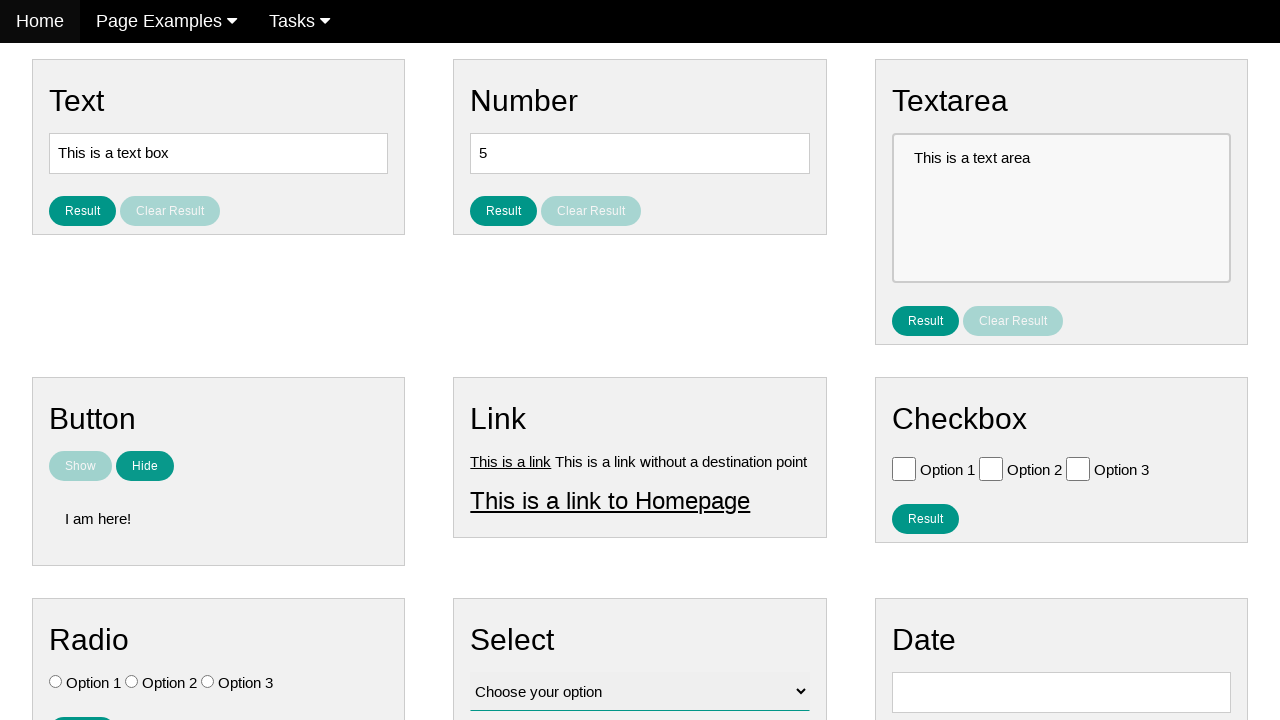

Clicked hide button to hide text at (145, 466) on [name='hide_text']
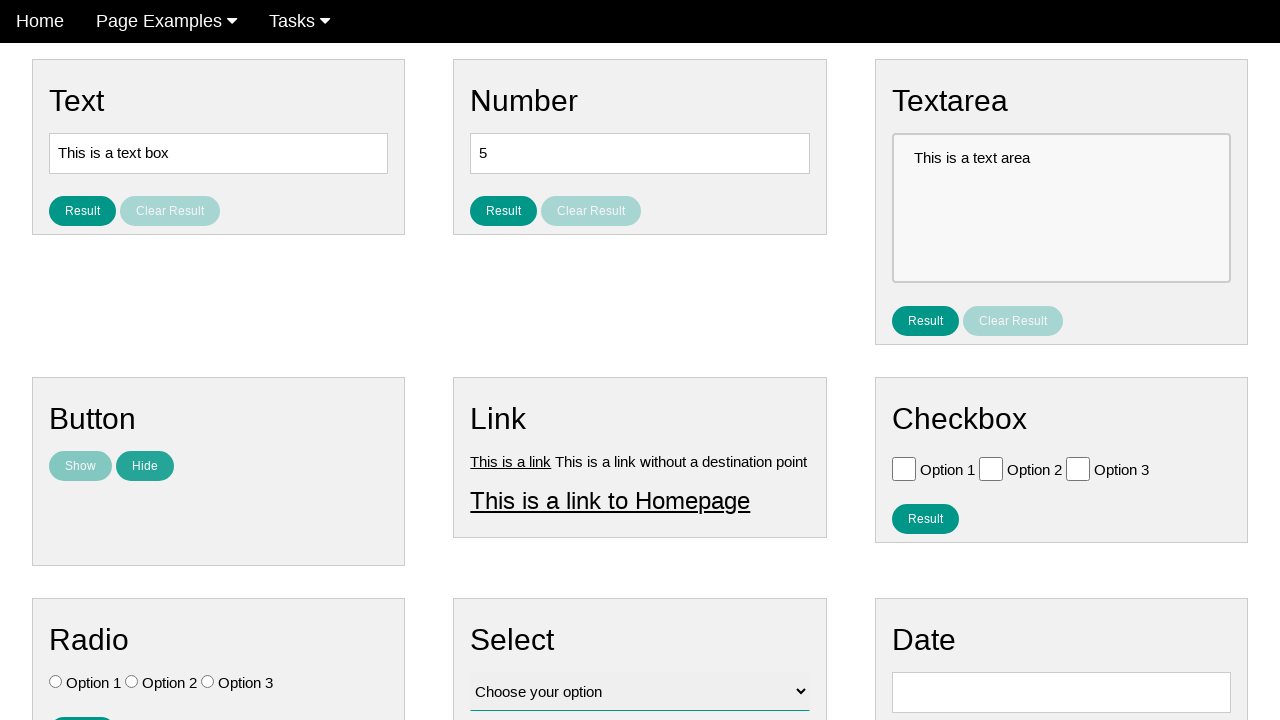

Verified text element is hidden after clicking hide button
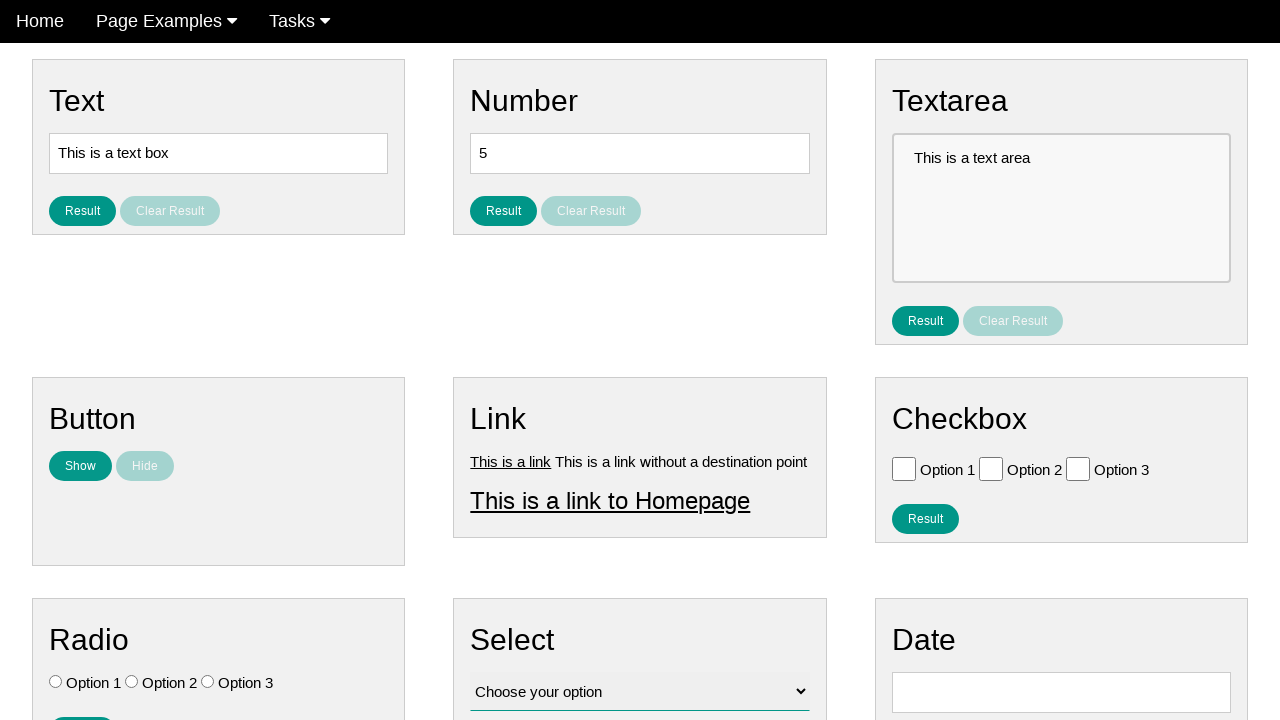

Verified hide button is disabled
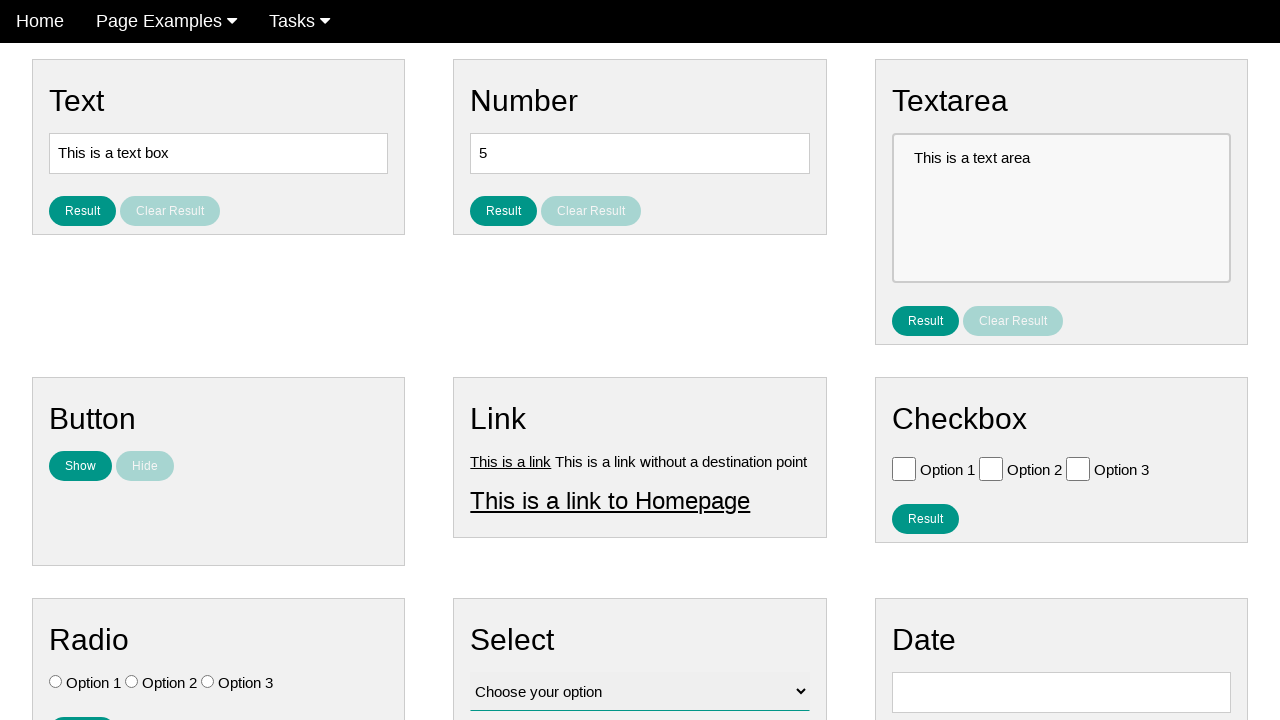

Verified show button is enabled
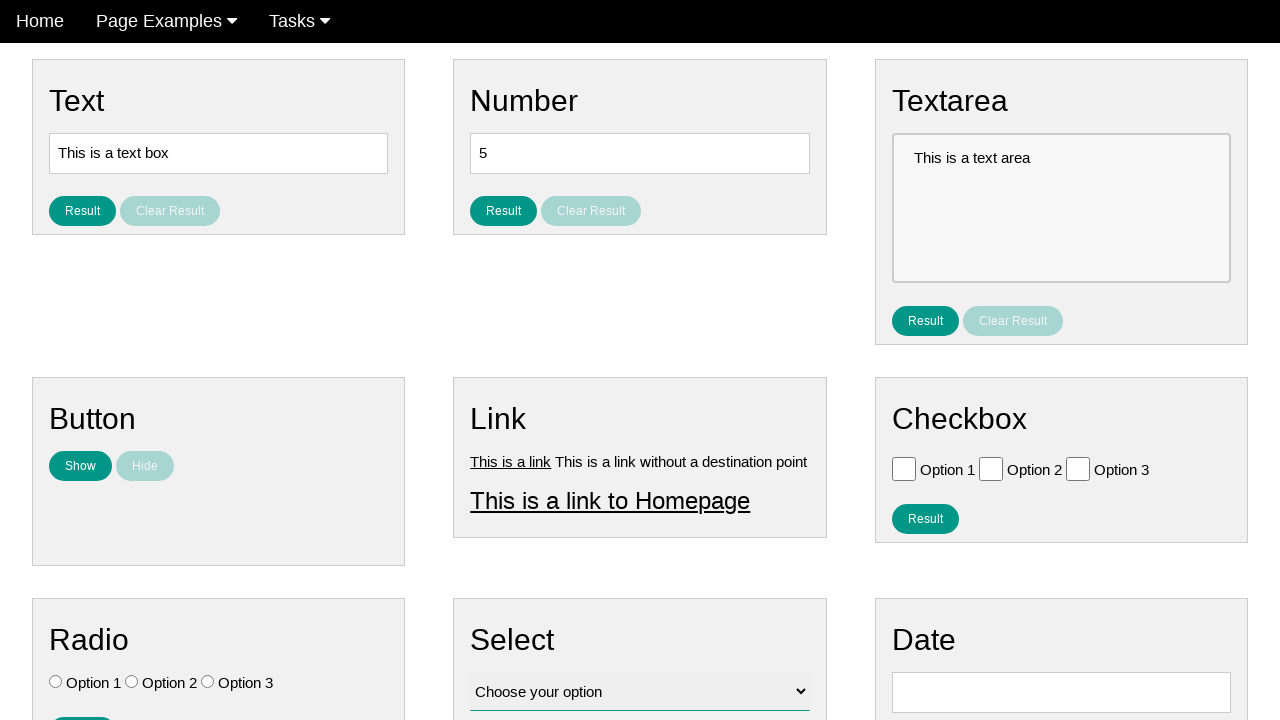

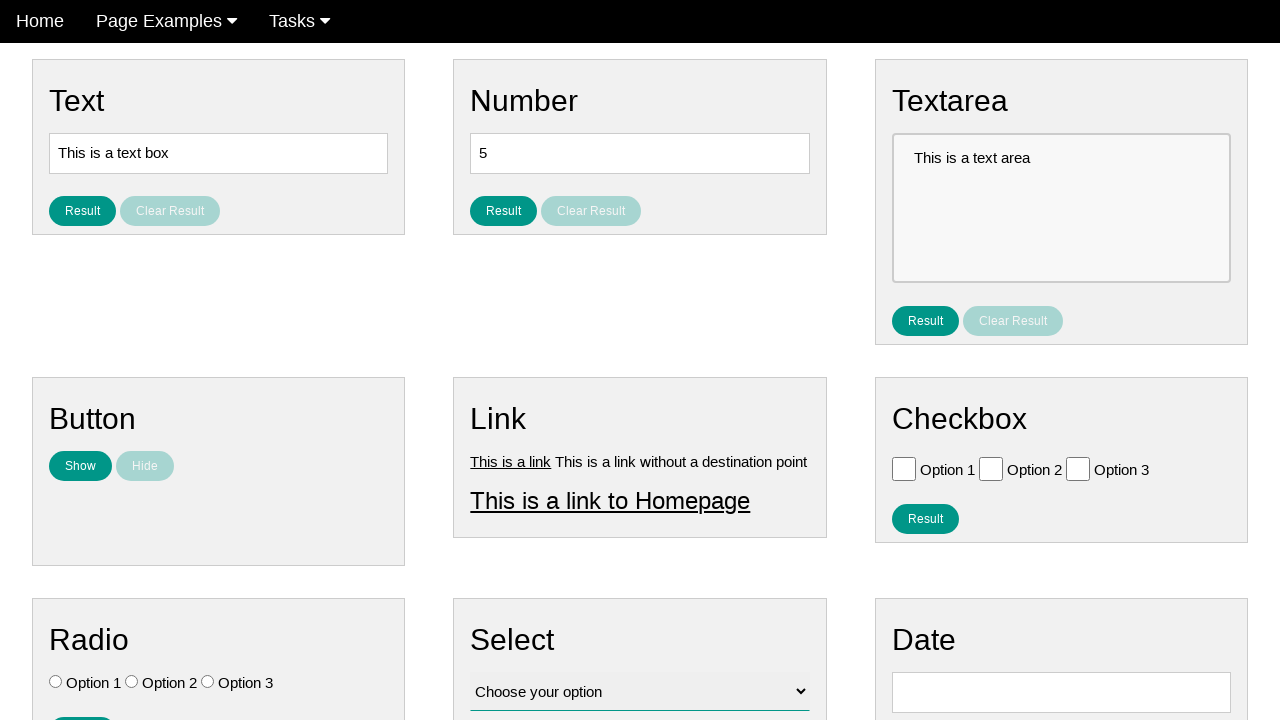